Verifies that the carbohydrate calculator page loads successfully by checking the page title contains the expected text

Starting URL: https://www.calculator.net/carbohydrate-calculator.html

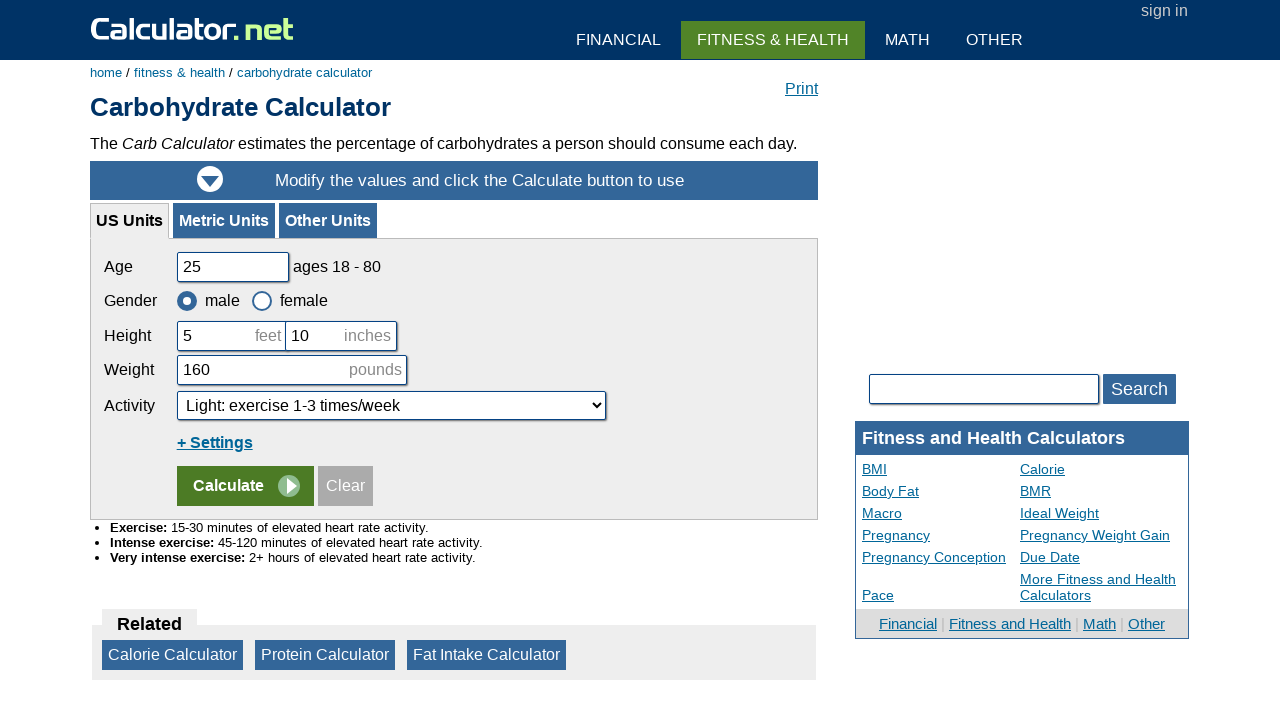

Waited for page to reach domcontentloaded state
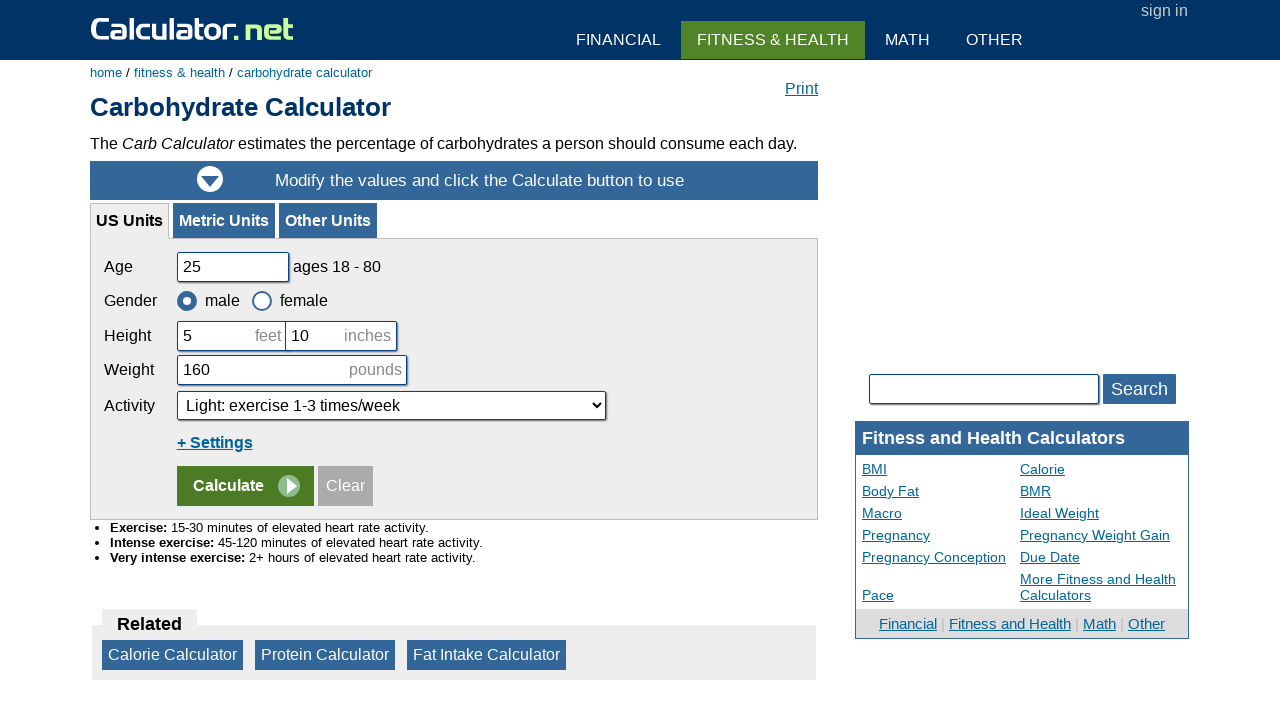

Verified page title contains 'Carbohydrate Calculator'
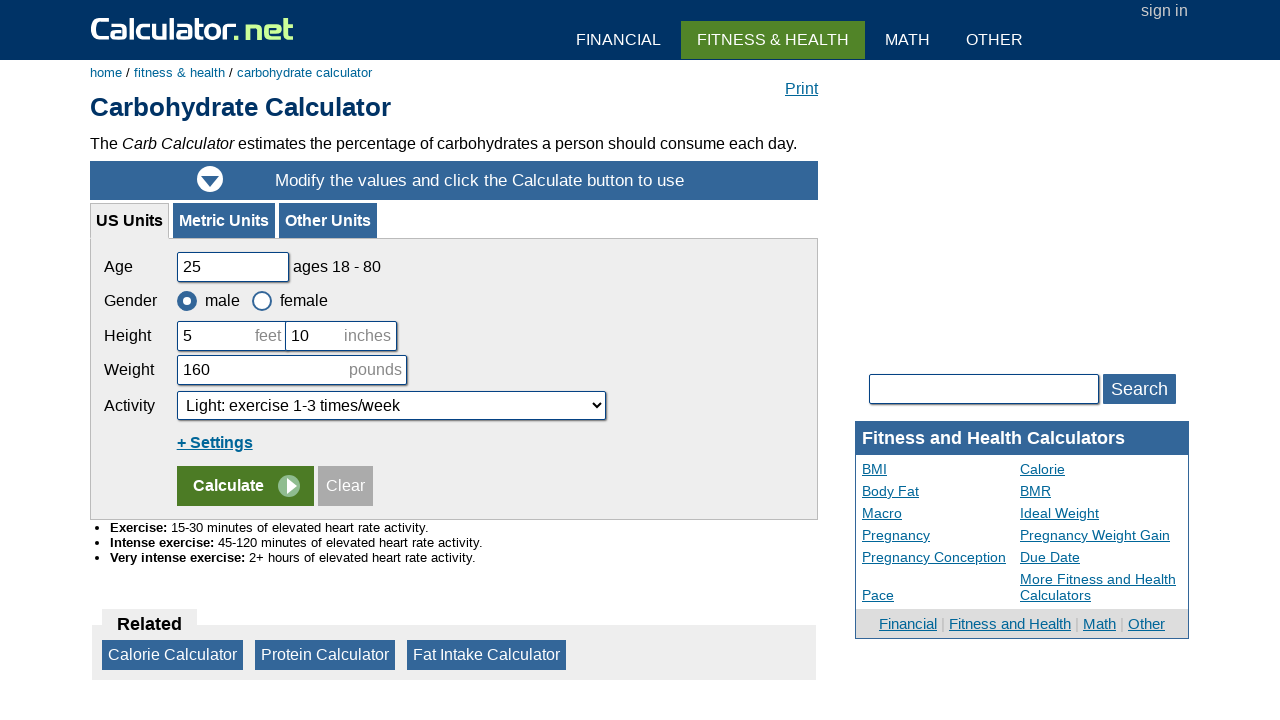

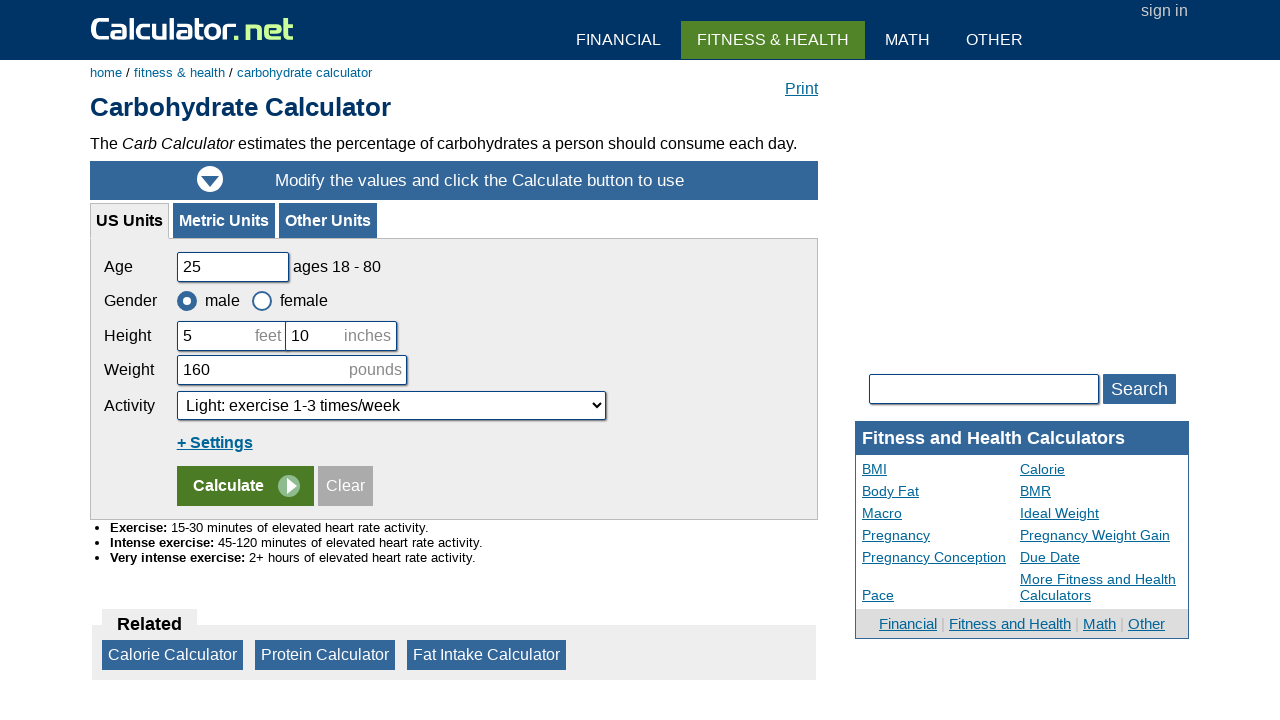